Tests a sample login form by filling in username and password fields, clicking the login button, and verifying the login status message

Starting URL: http://www.uitestingplayground.com/sampleapp

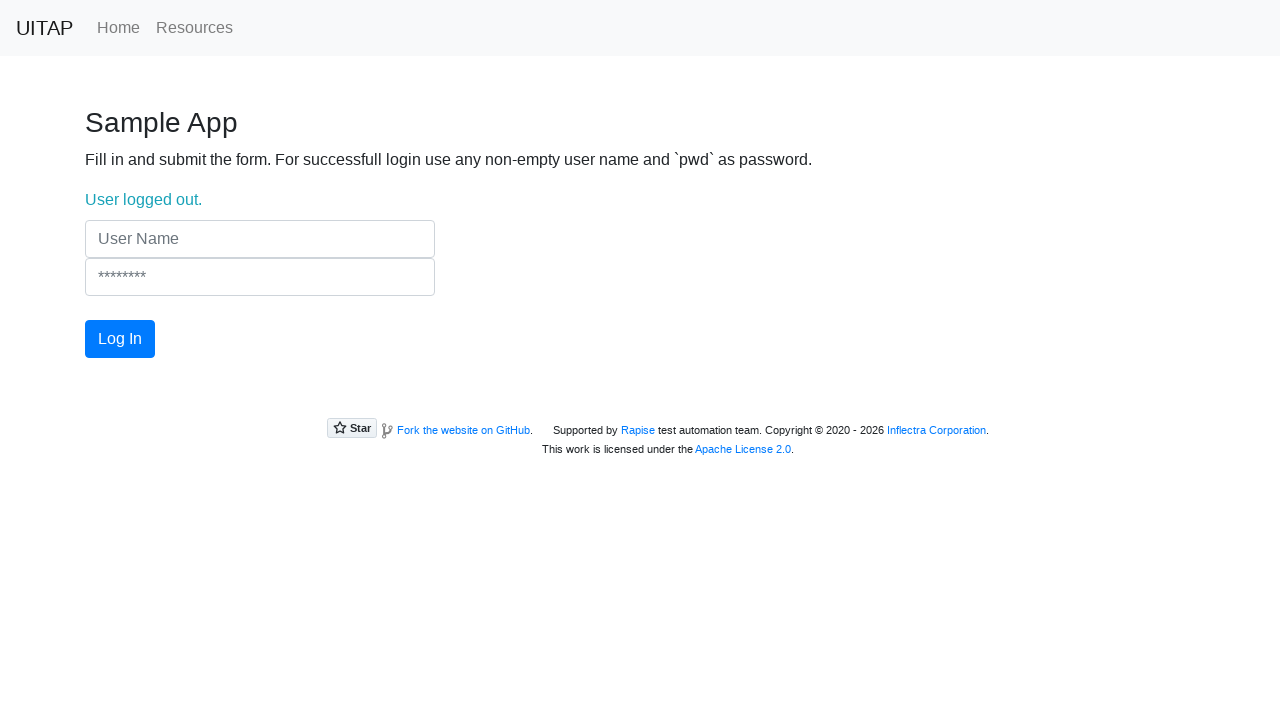

Cleared username field on input[name='UserName']
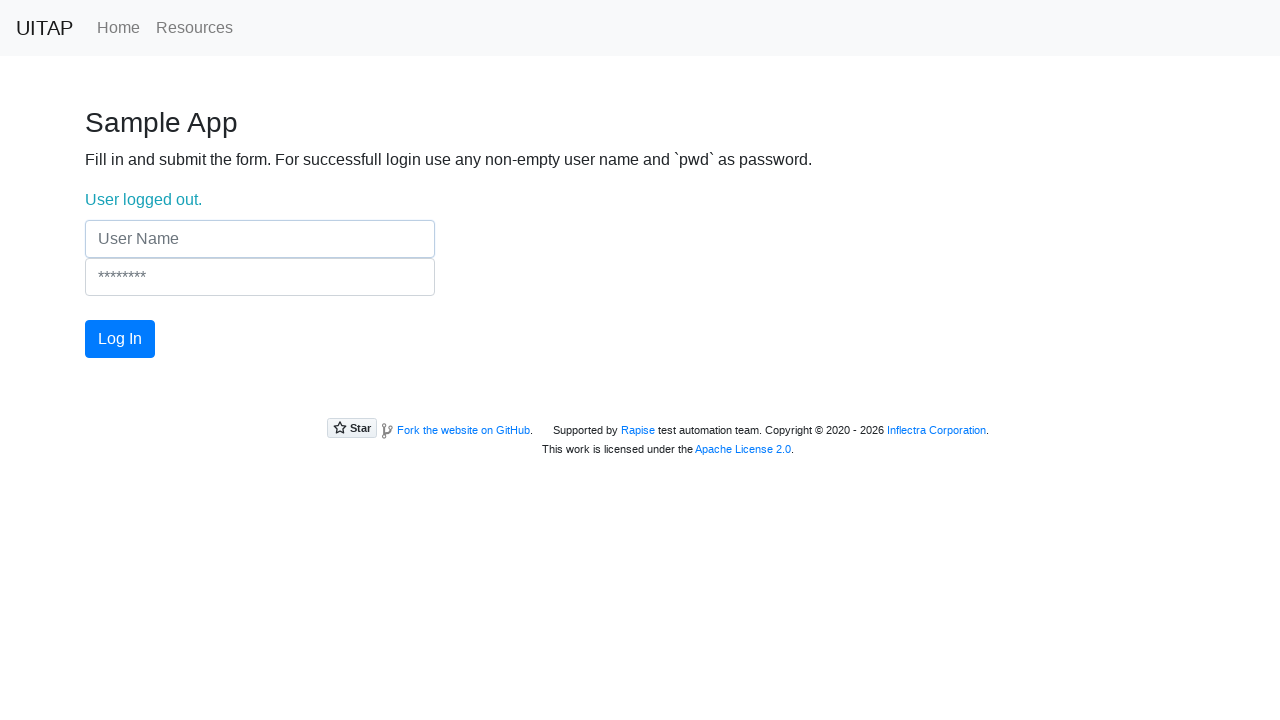

Filled username field with 'test' on input[name='UserName']
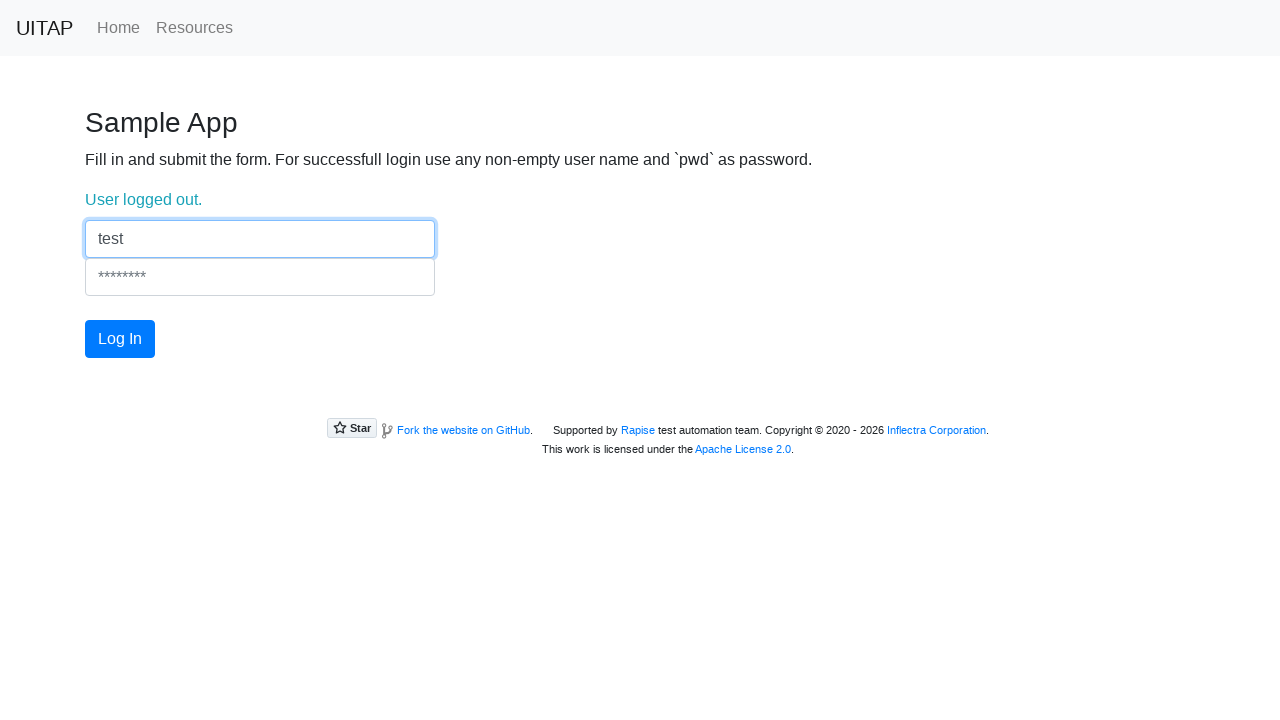

Cleared password field on input[name='Password']
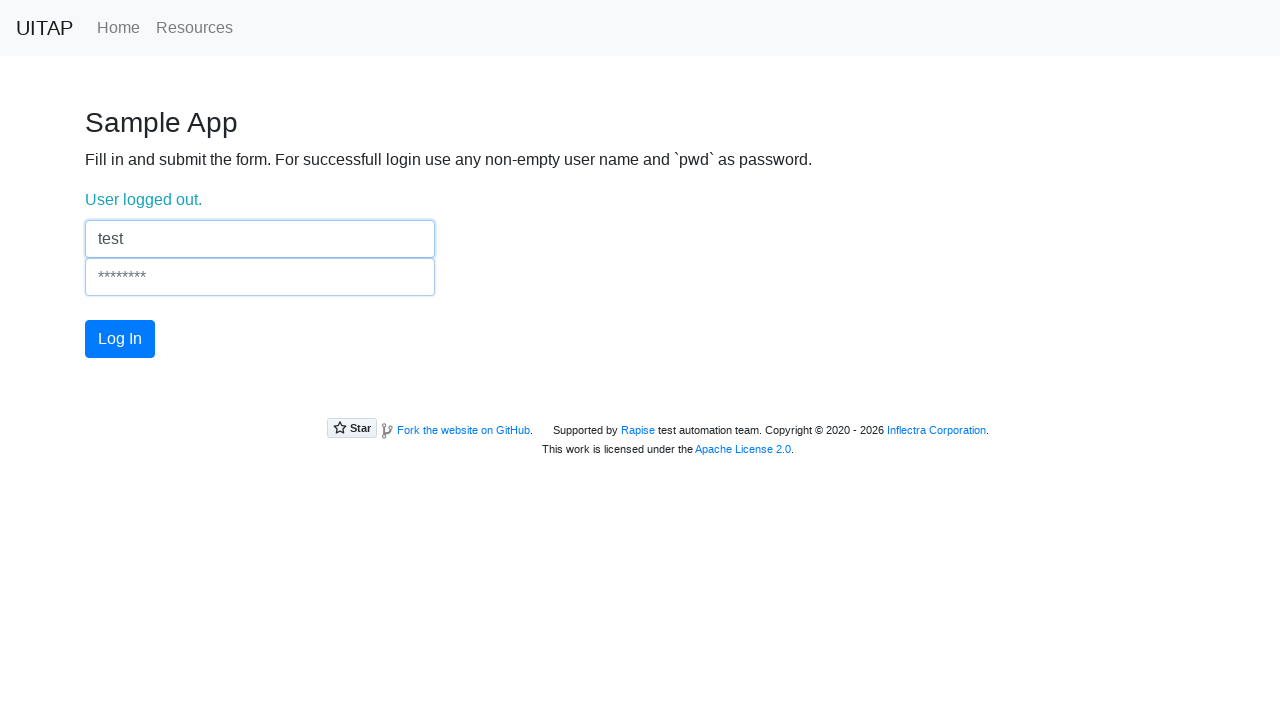

Filled password field with 'pwd' on input[name='Password']
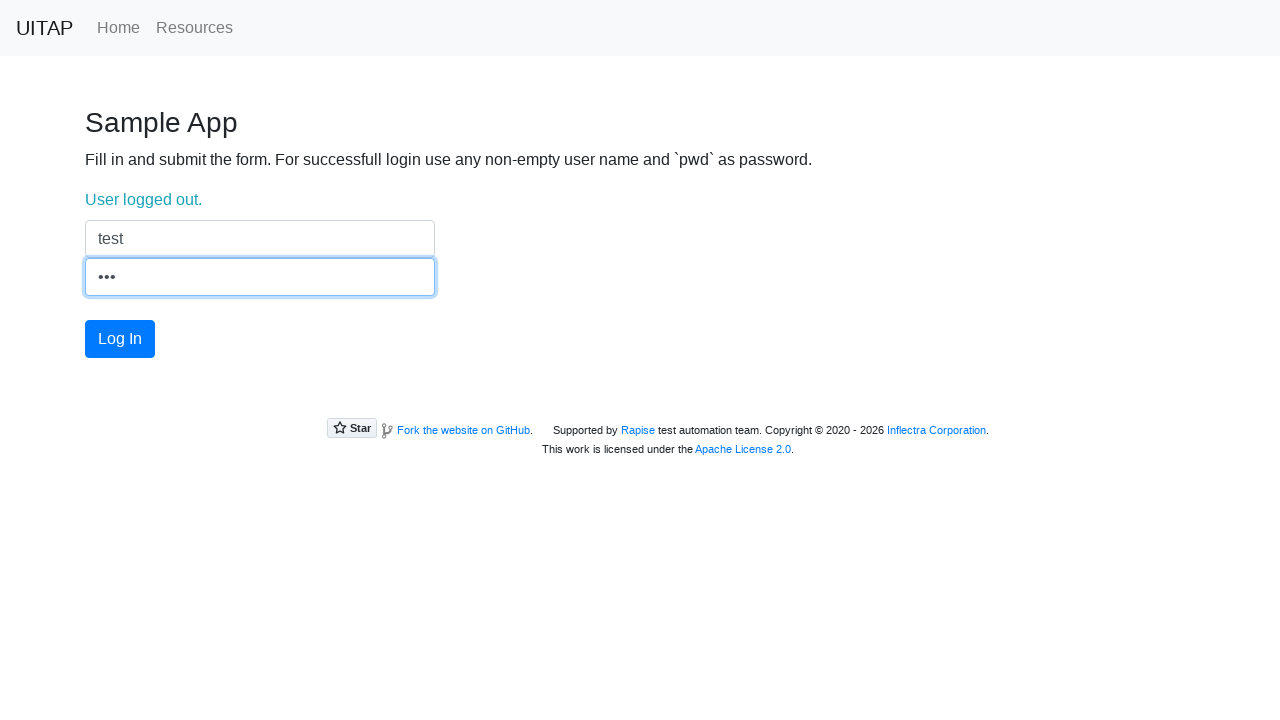

Clicked login button at (120, 339) on #login
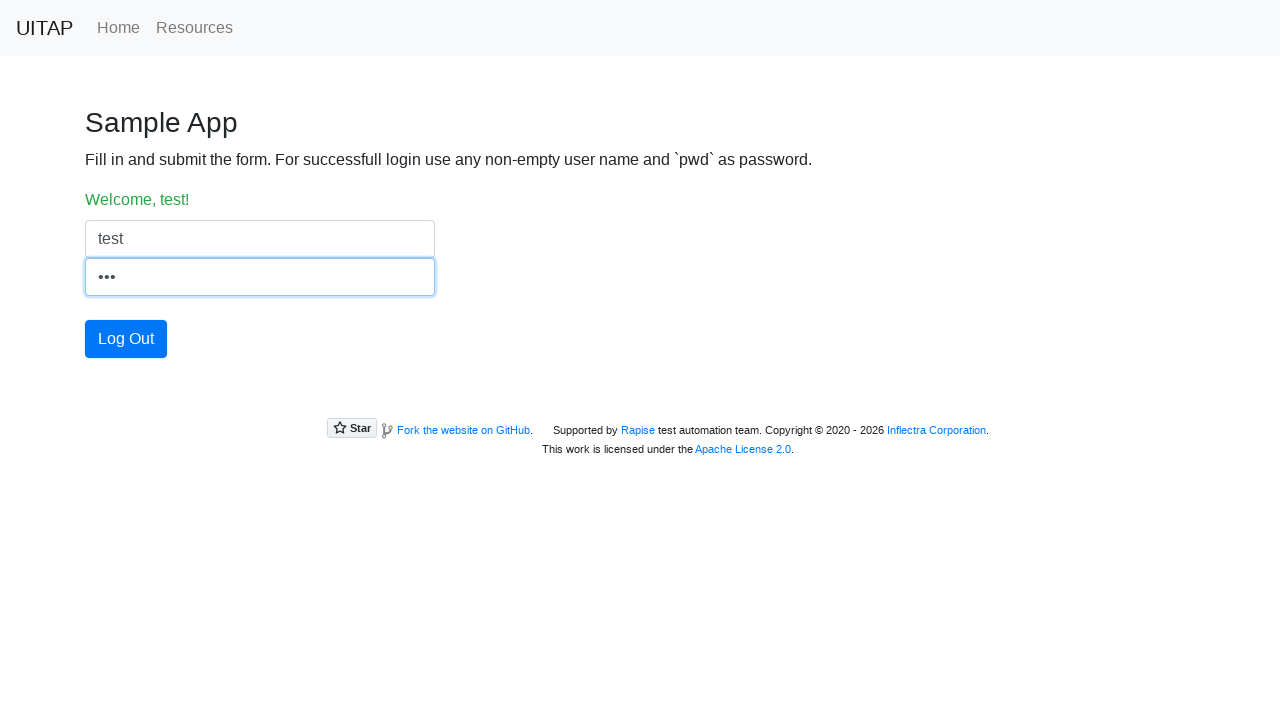

Login status message appeared
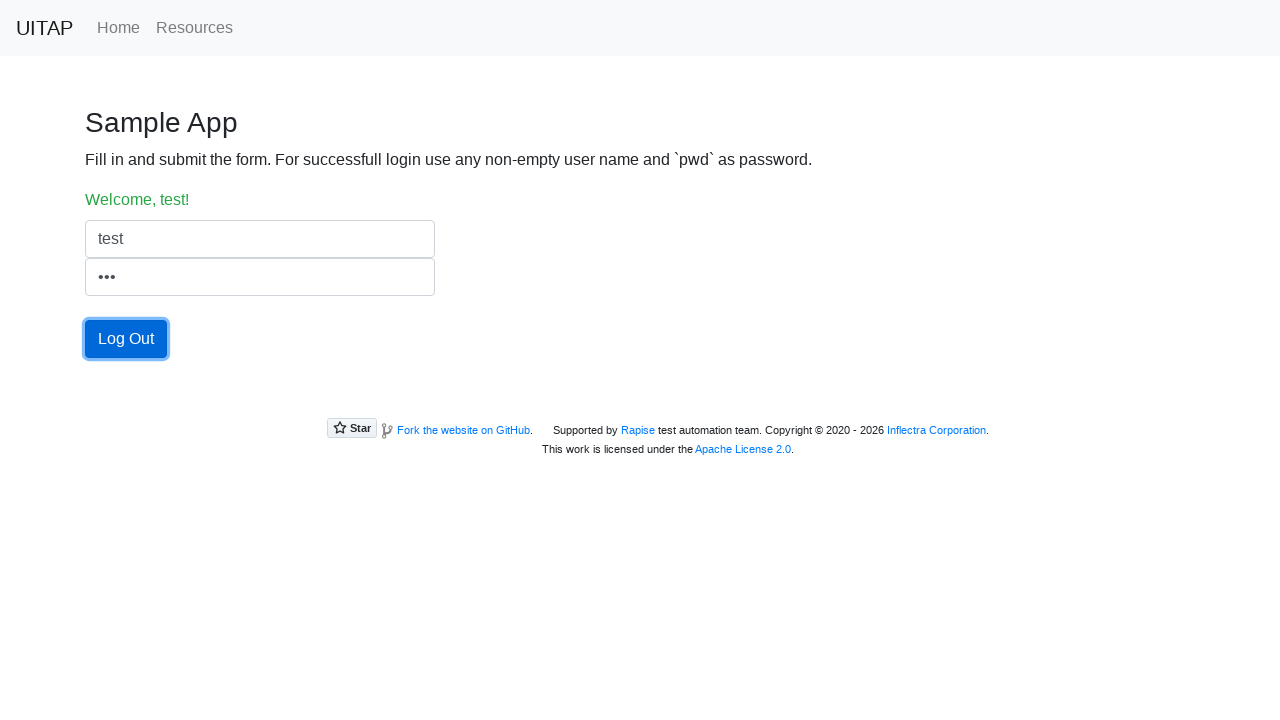

Retrieved login status text
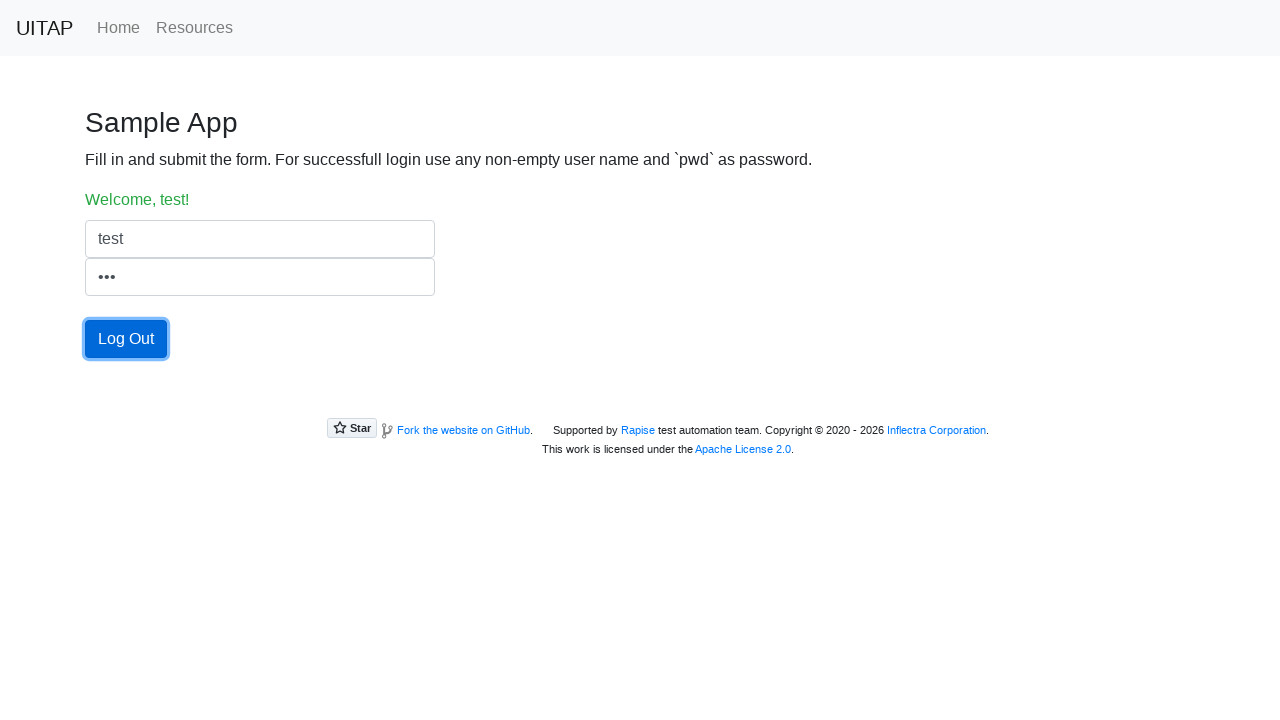

Verified login status contains username 'test'
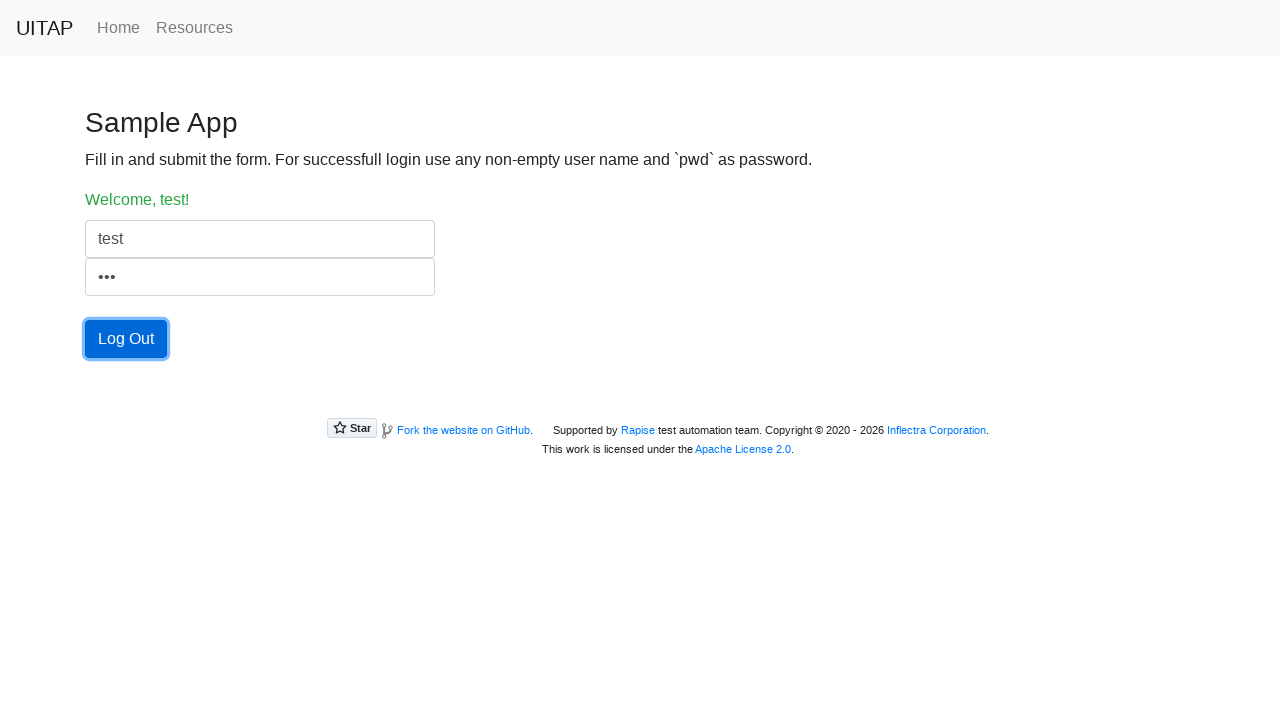

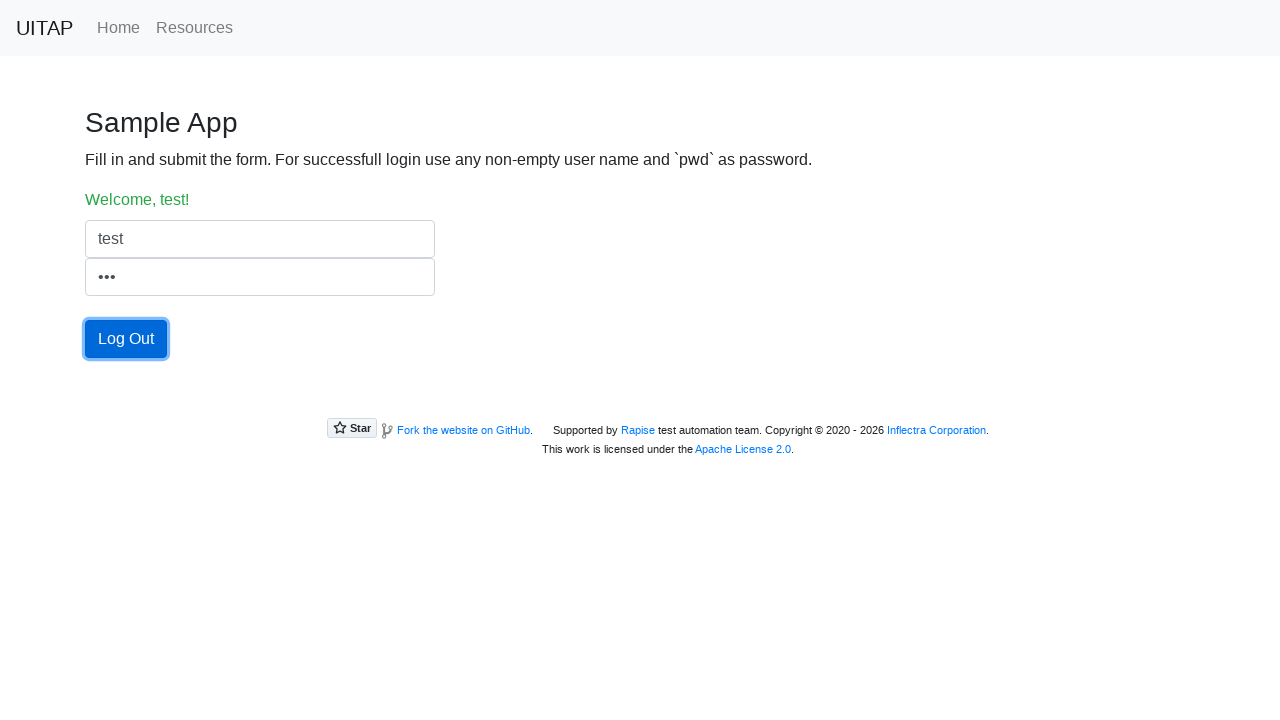